Tests button interactions on DemoQA including double-click and right-click functionality, verifying that confirmation messages appear after each action.

Starting URL: https://demoqa.com/buttons

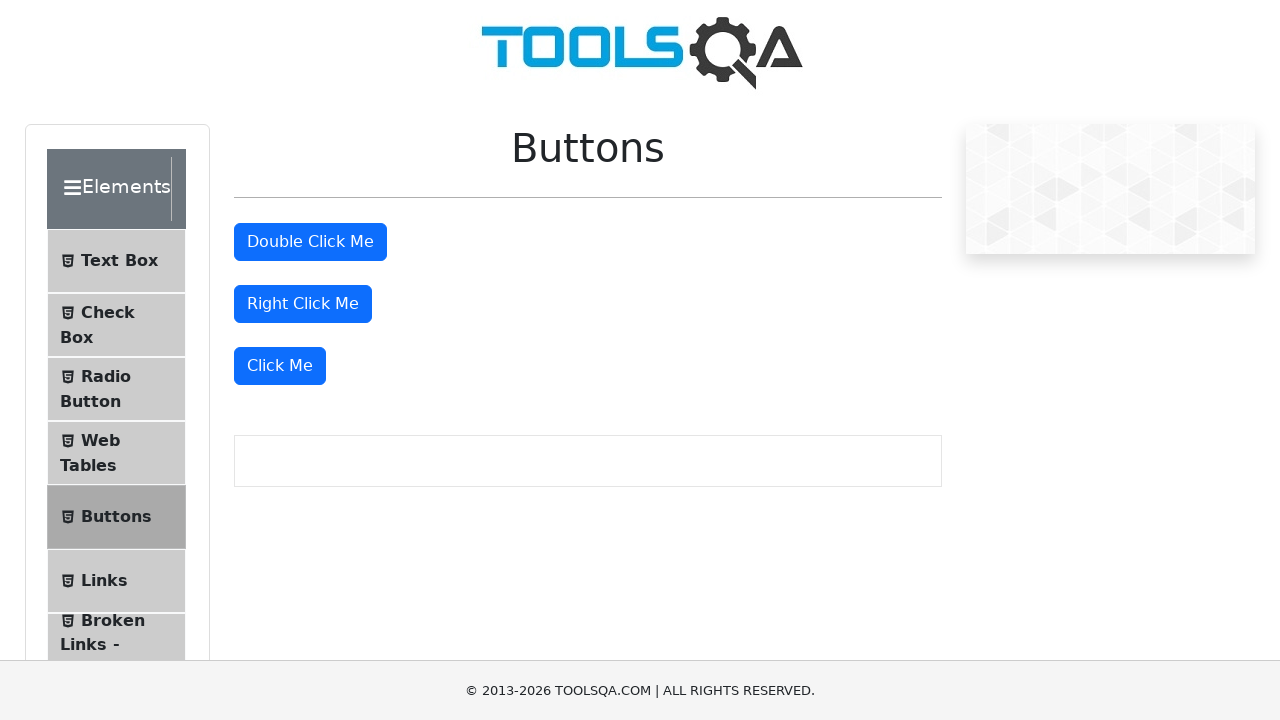

Double-clicked the double-click button at (310, 242) on #doubleClickBtn
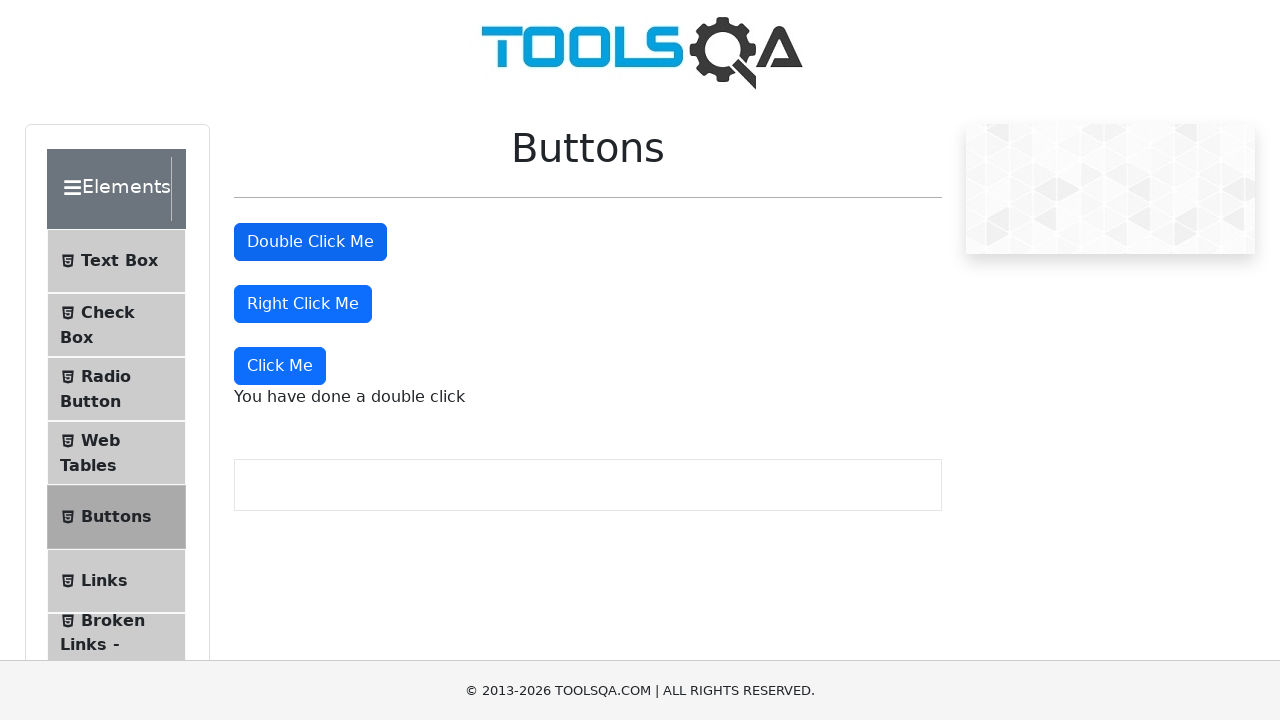

Double-click confirmation message appeared
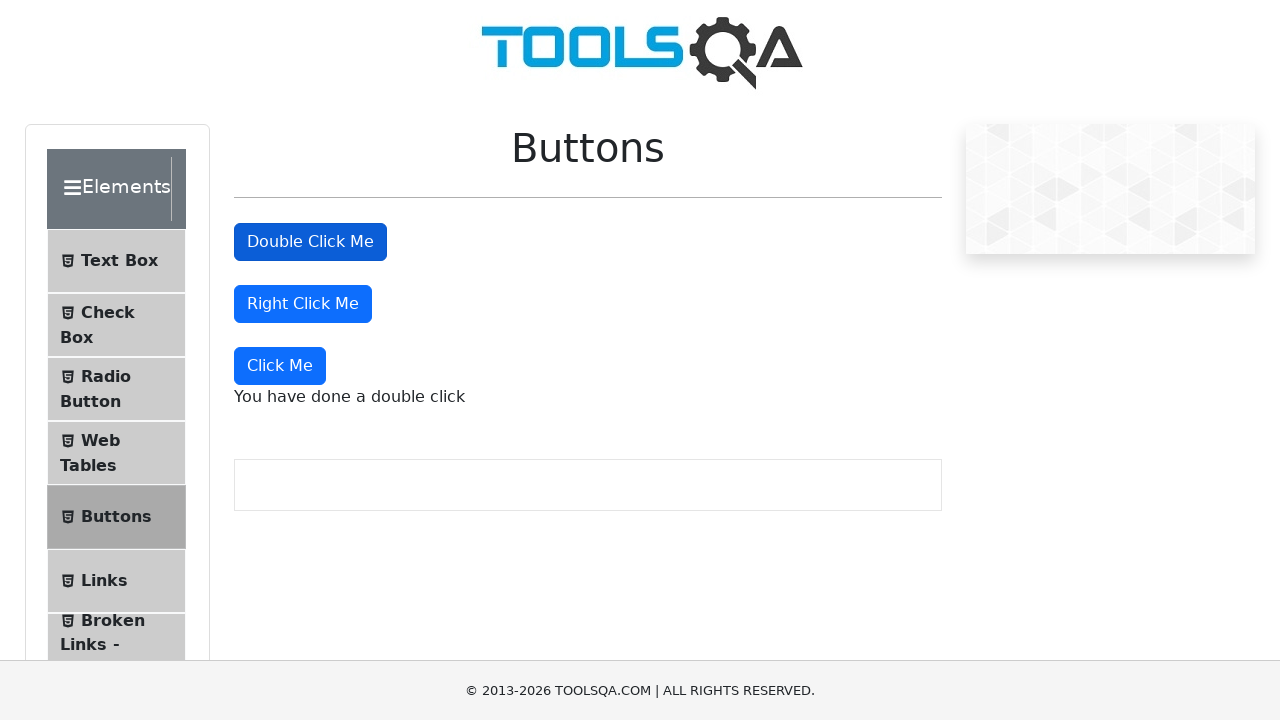

Right-clicked the right-click button at (303, 304) on #rightClickBtn
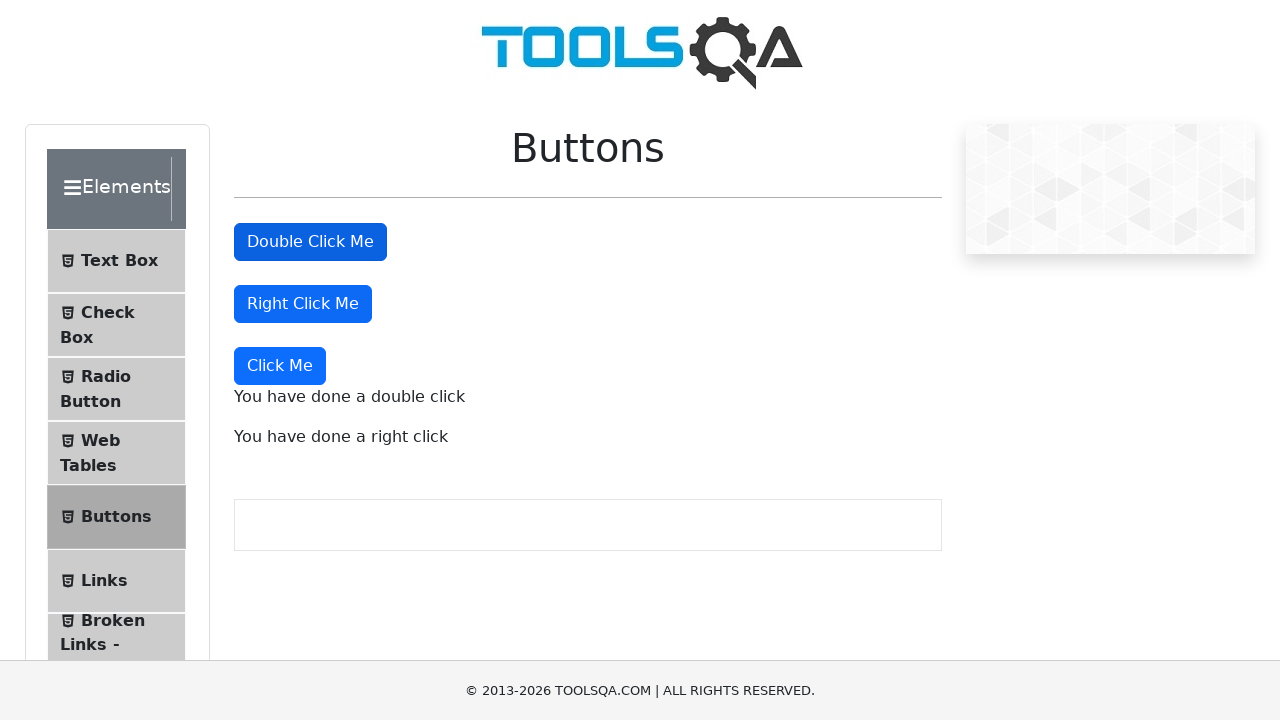

Right-click confirmation message appeared
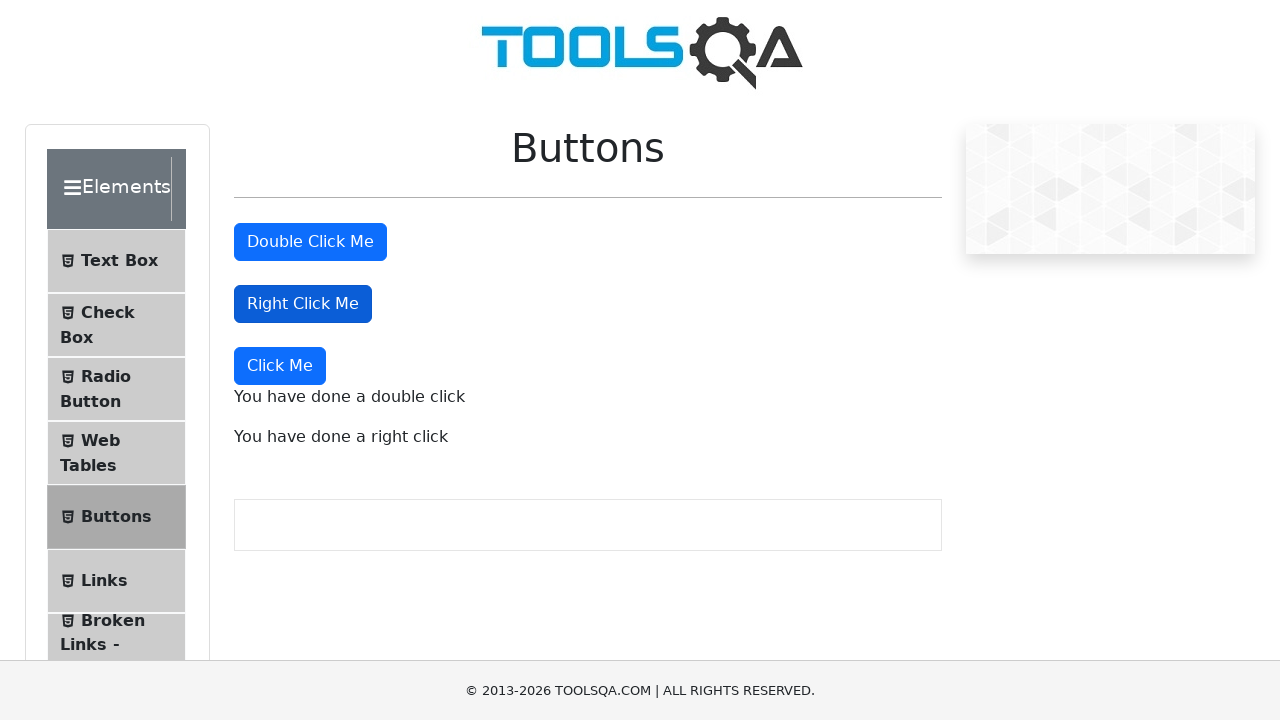

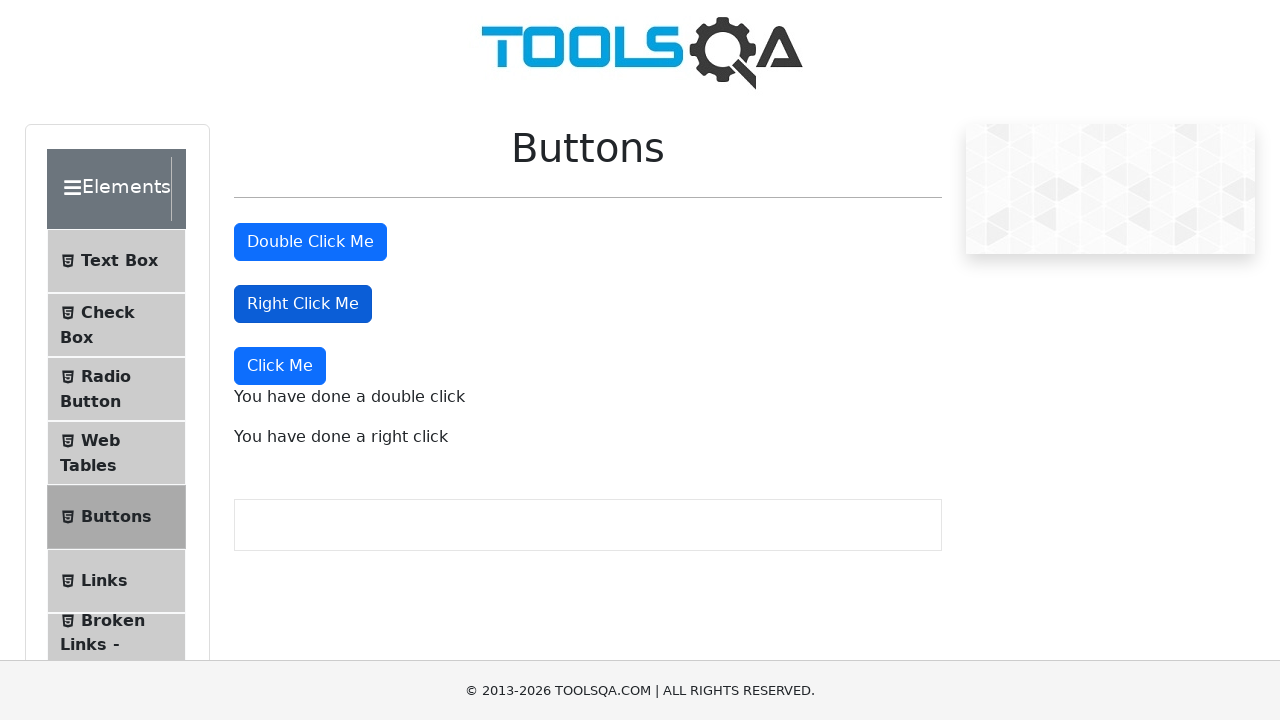